Tests AngularJS two-way data binding by entering text in an input field and verifying it appears in the greeting message

Starting URL: https://angularjs.org/

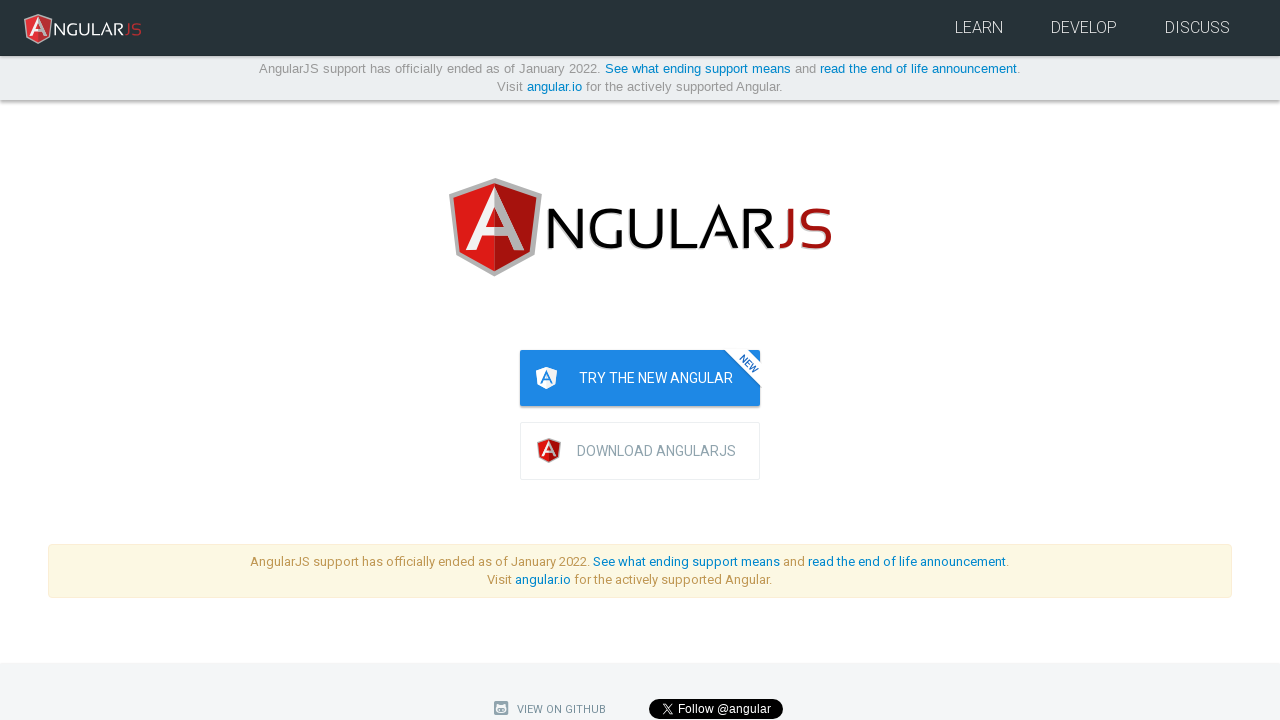

Filled name input field with 'TestUser123' to test AngularJS two-way data binding on input[ng-model='yourName']
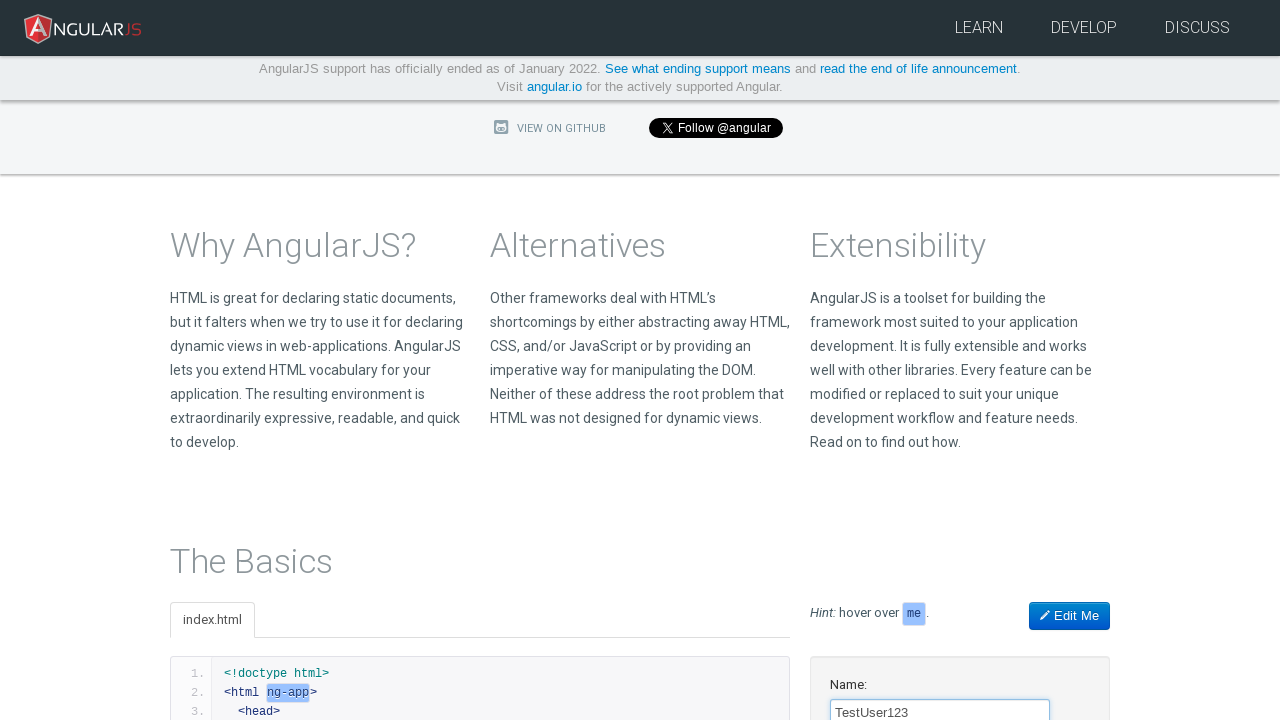

Verified greeting message updated to 'Hello TestUser123!' confirming two-way data binding works
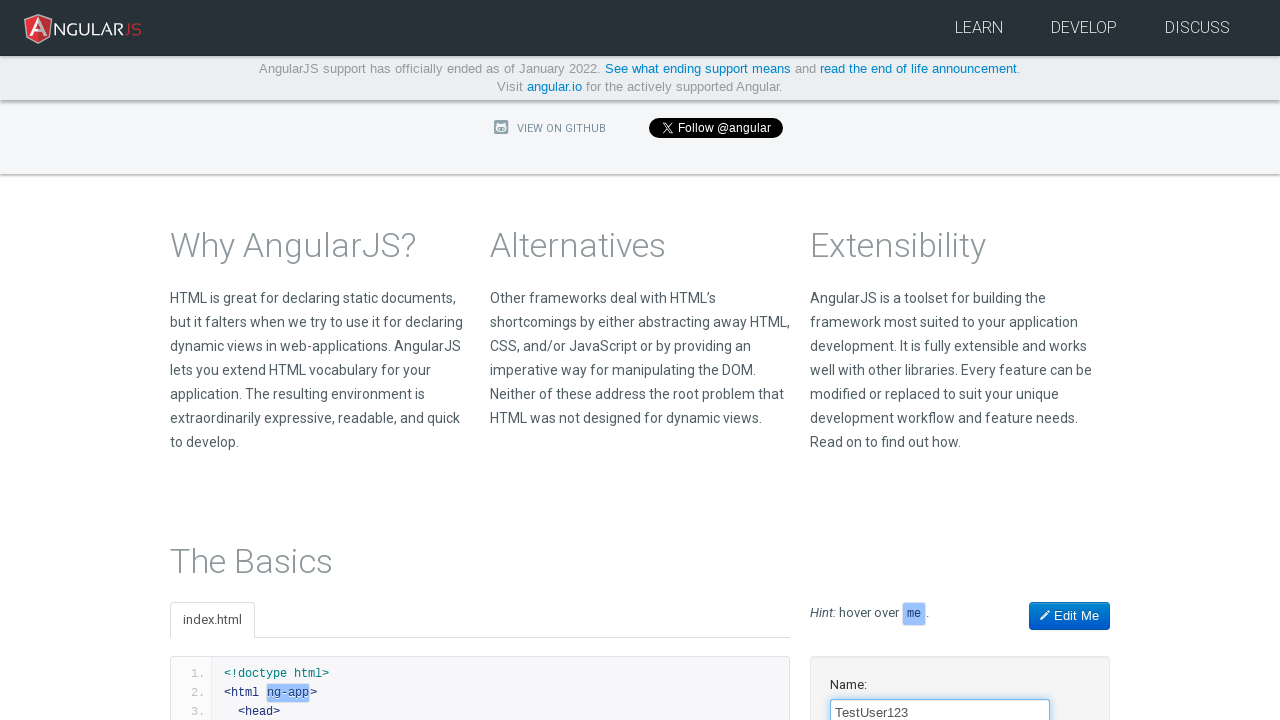

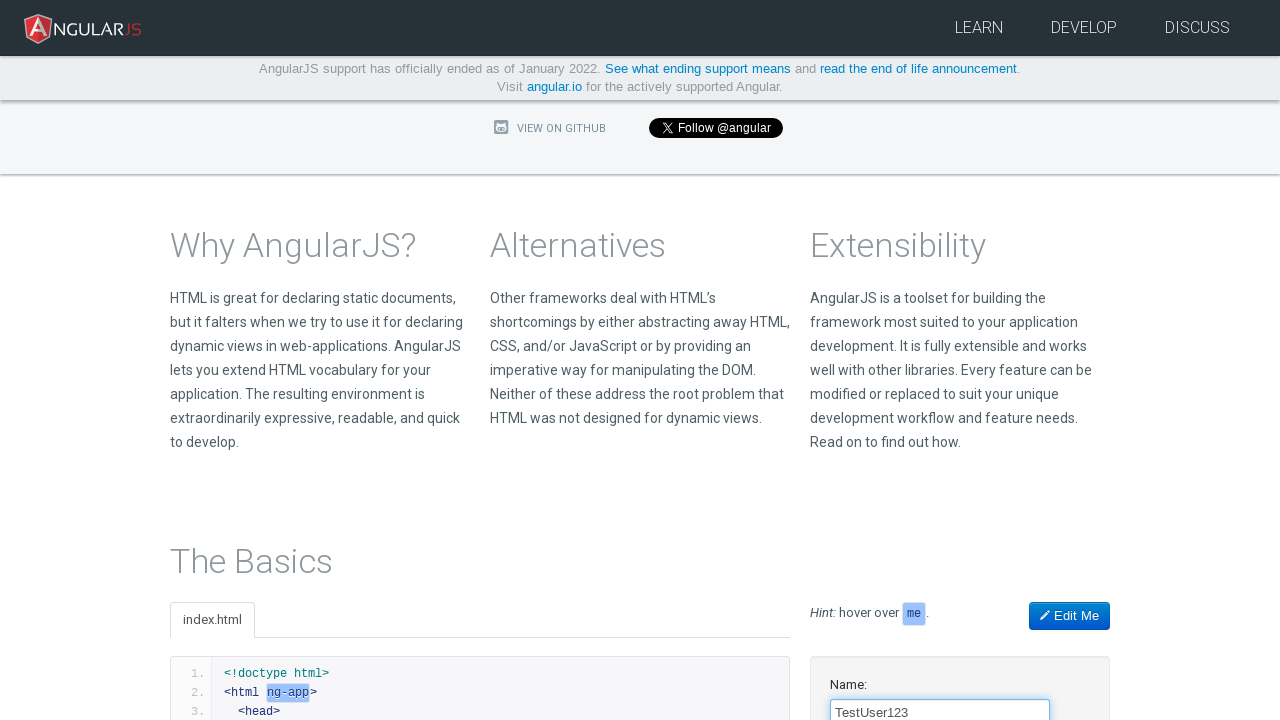